Navigates to the Python.org homepage and verifies that the events widget is present with event times and event names displayed.

Starting URL: https://www.python.org/

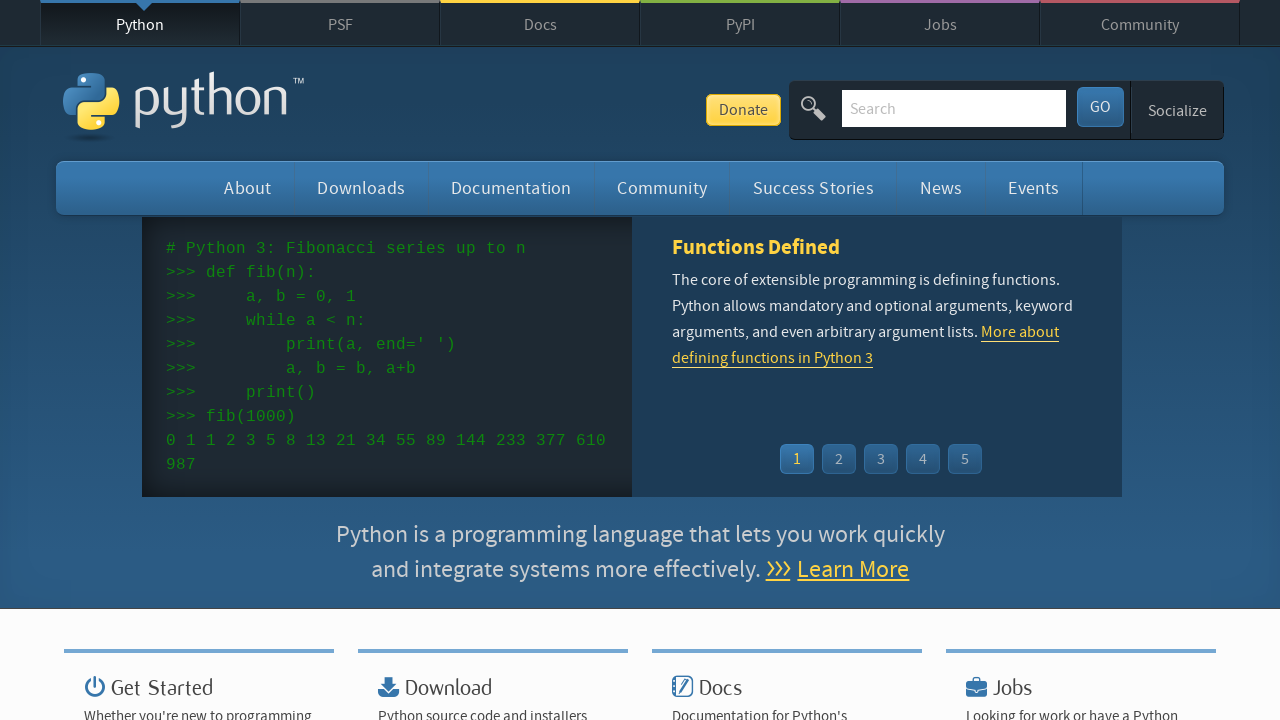

Navigated to Python.org homepage
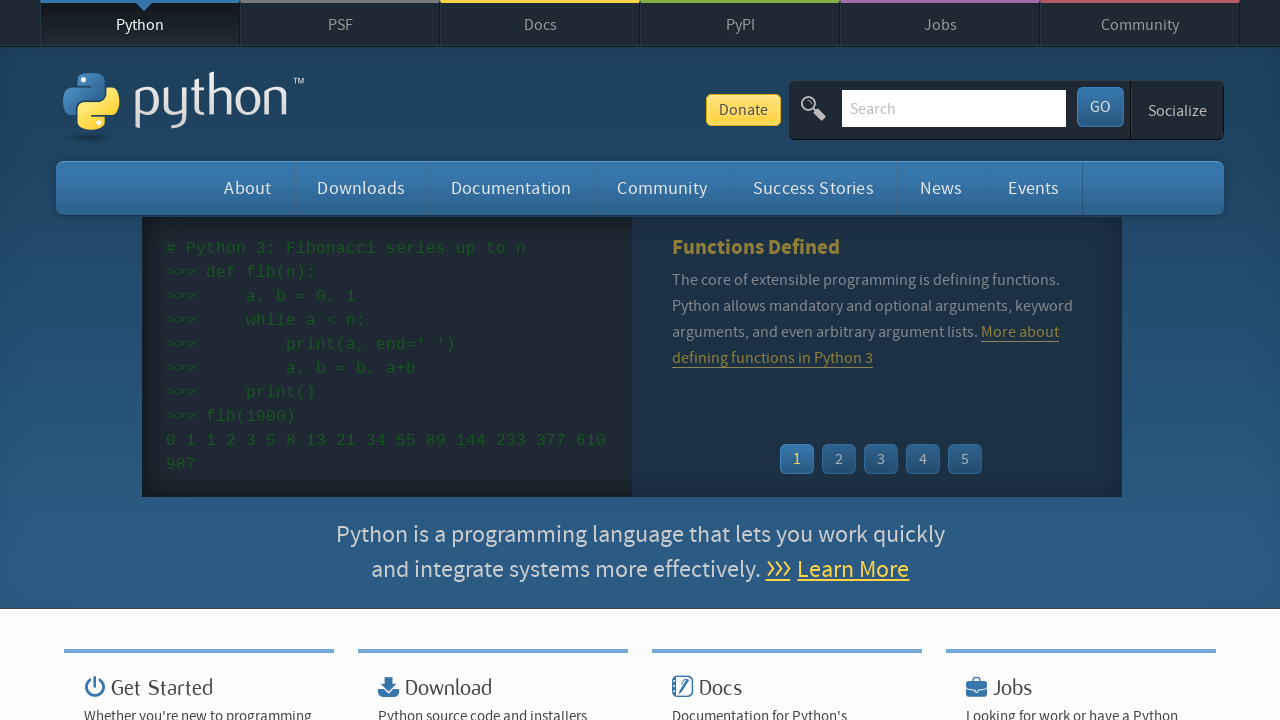

Event widget time elements loaded
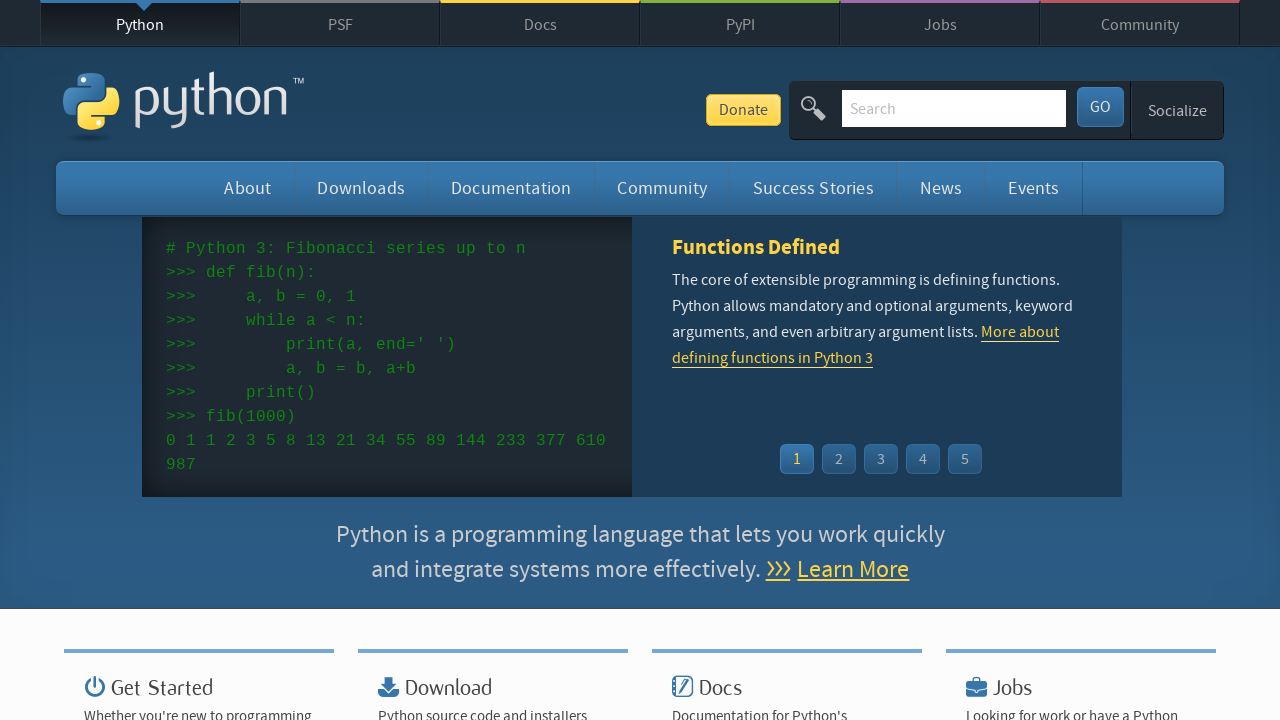

Event widget links loaded
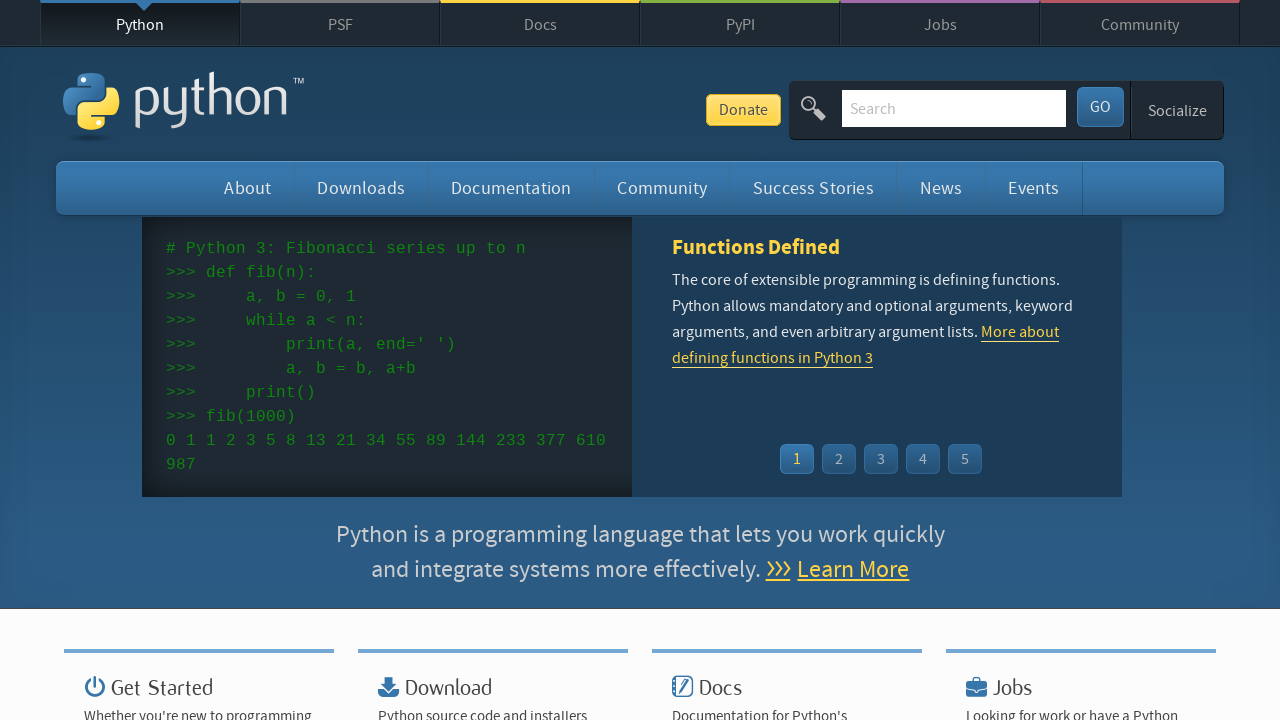

Located event time elements
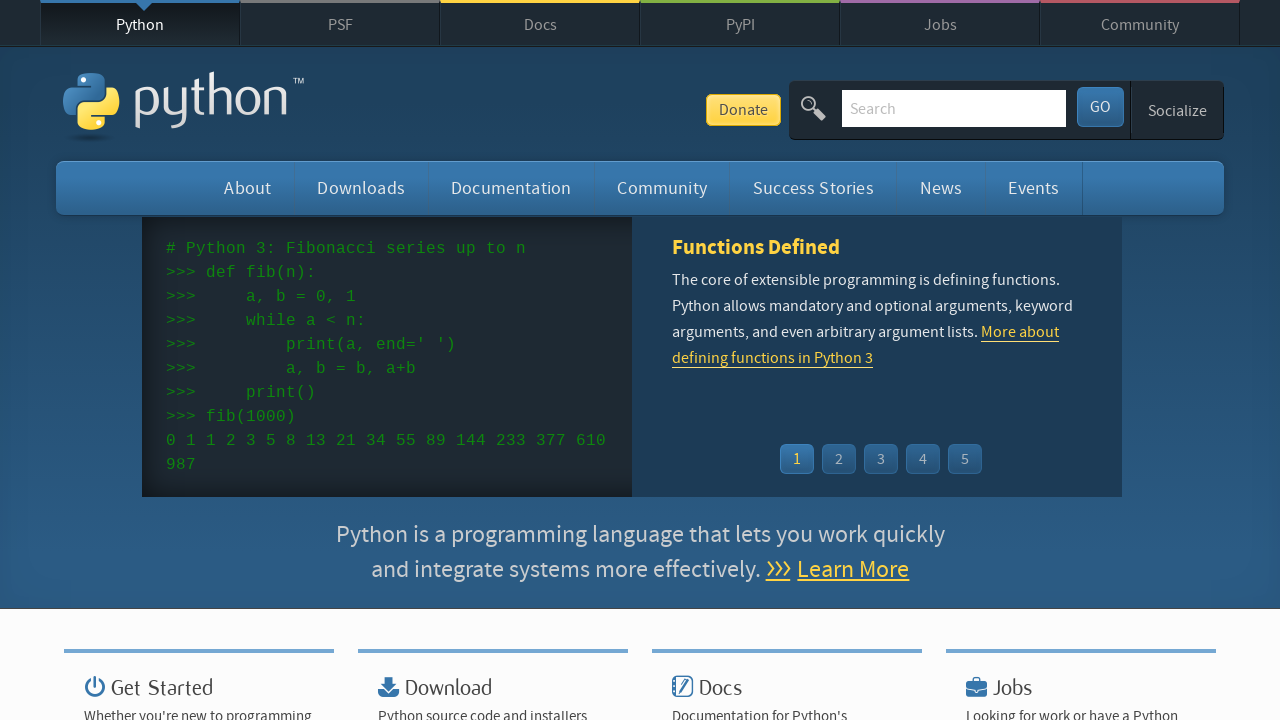

Verified that event times are displayed (count > 0)
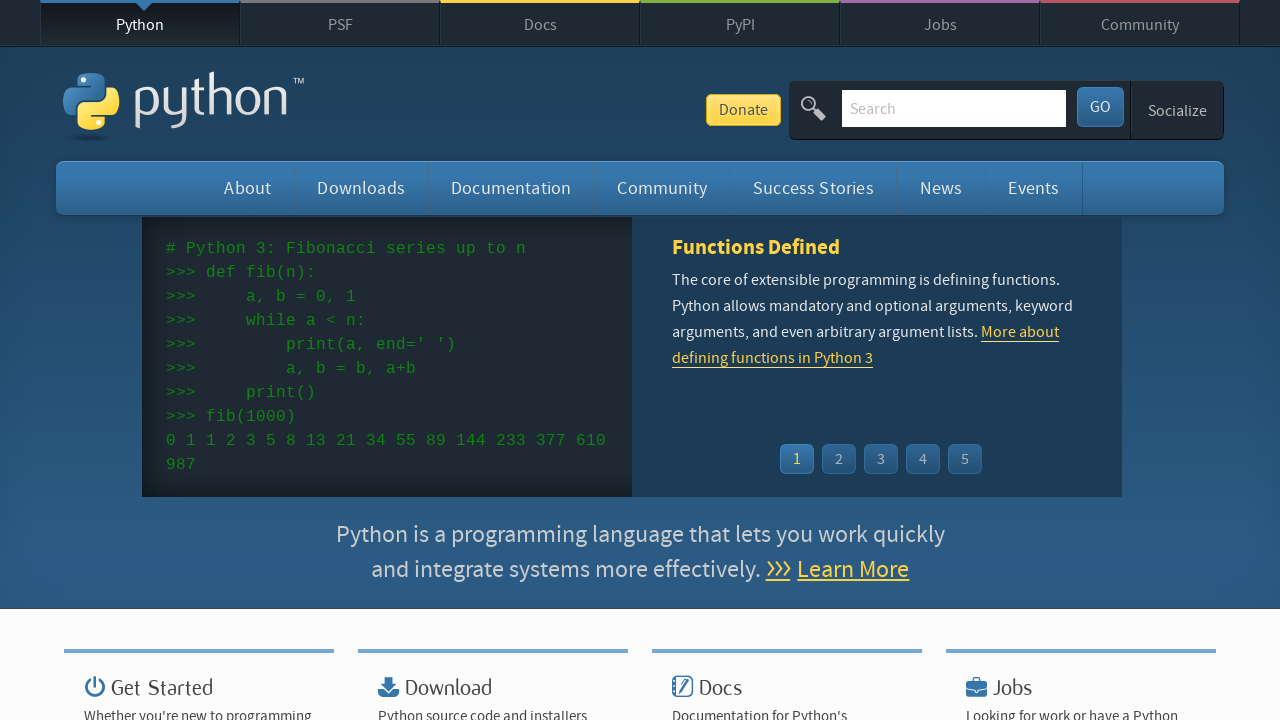

Located event name elements
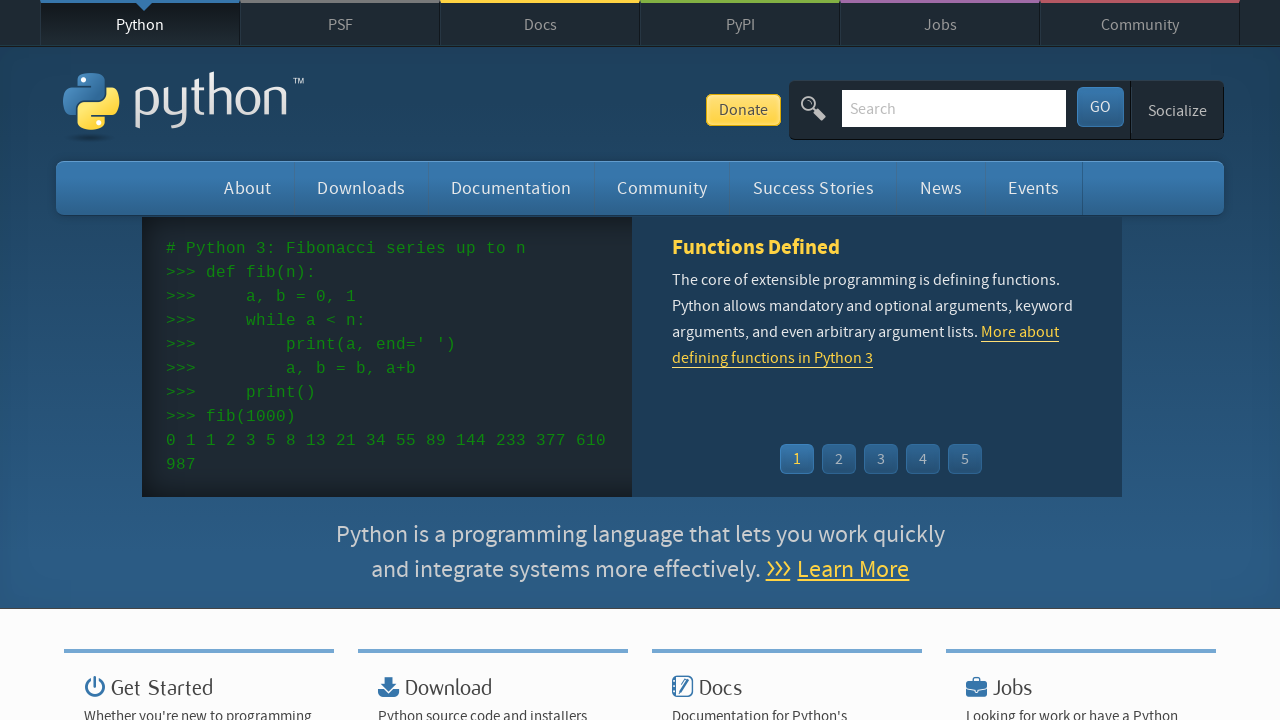

Verified that event names are displayed (count > 0)
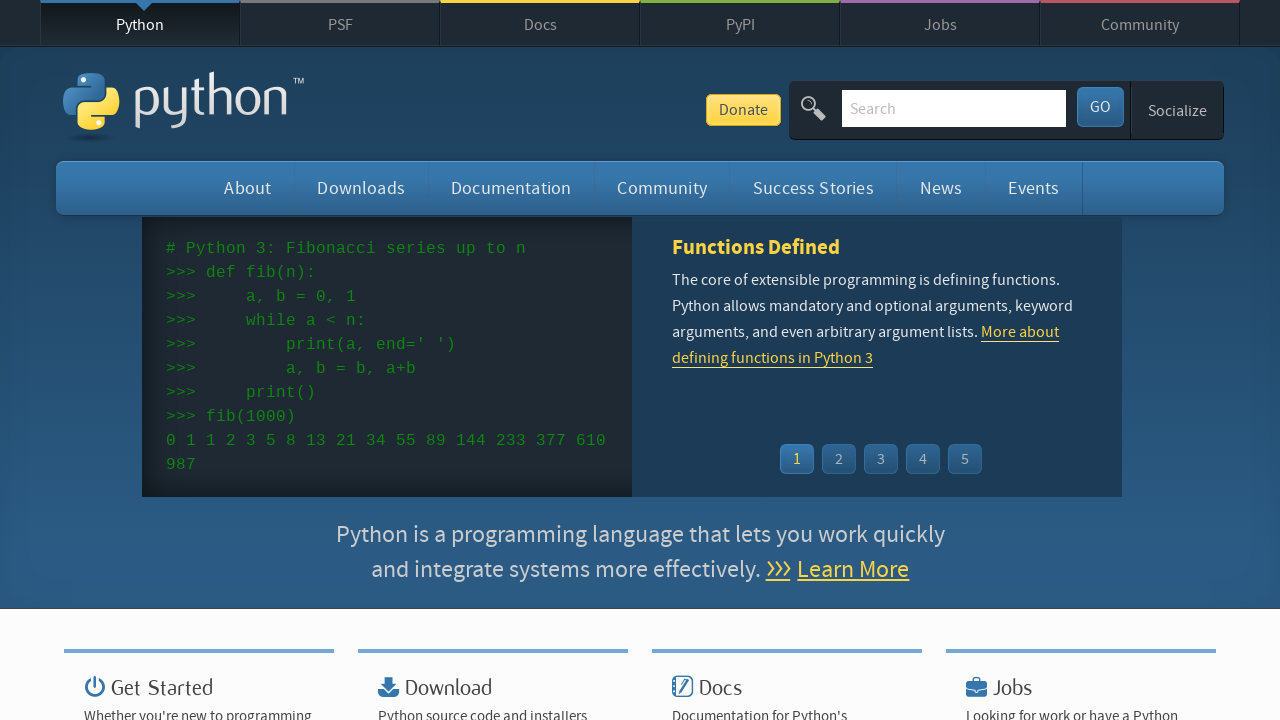

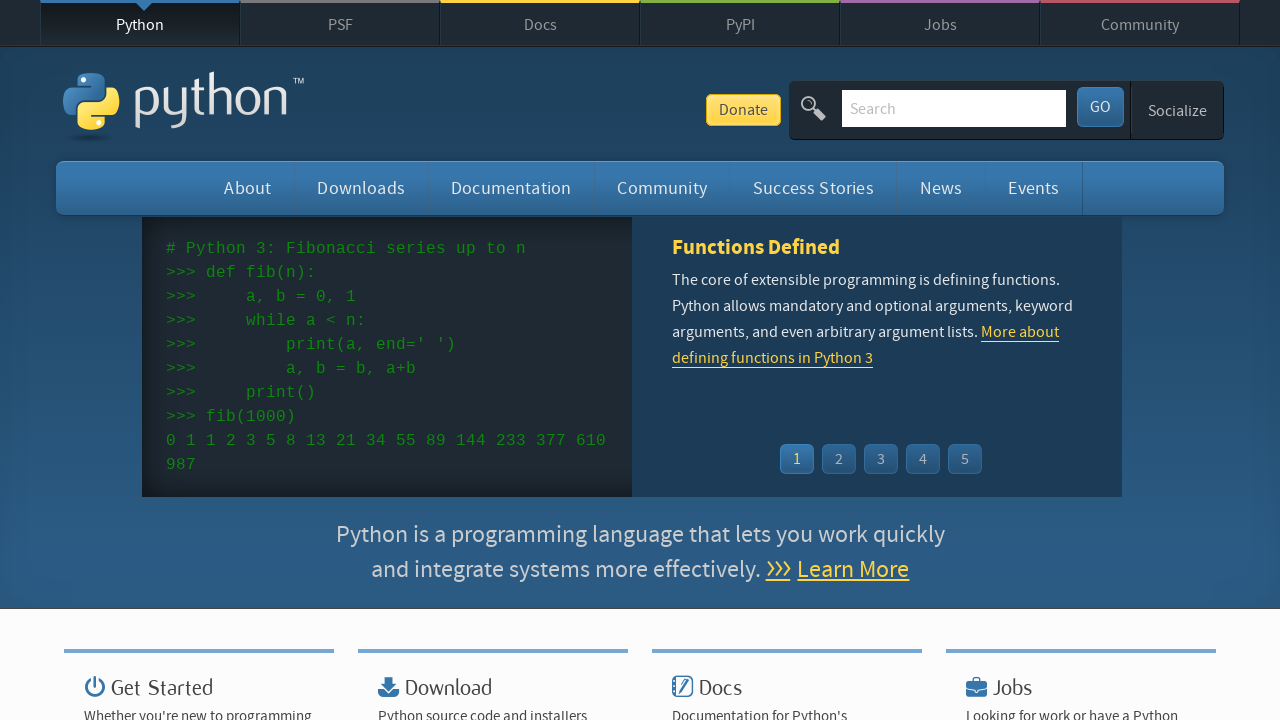